Navigates to the Erail website and validates the page title, URL, and page source content

Starting URL: https://erail.in/

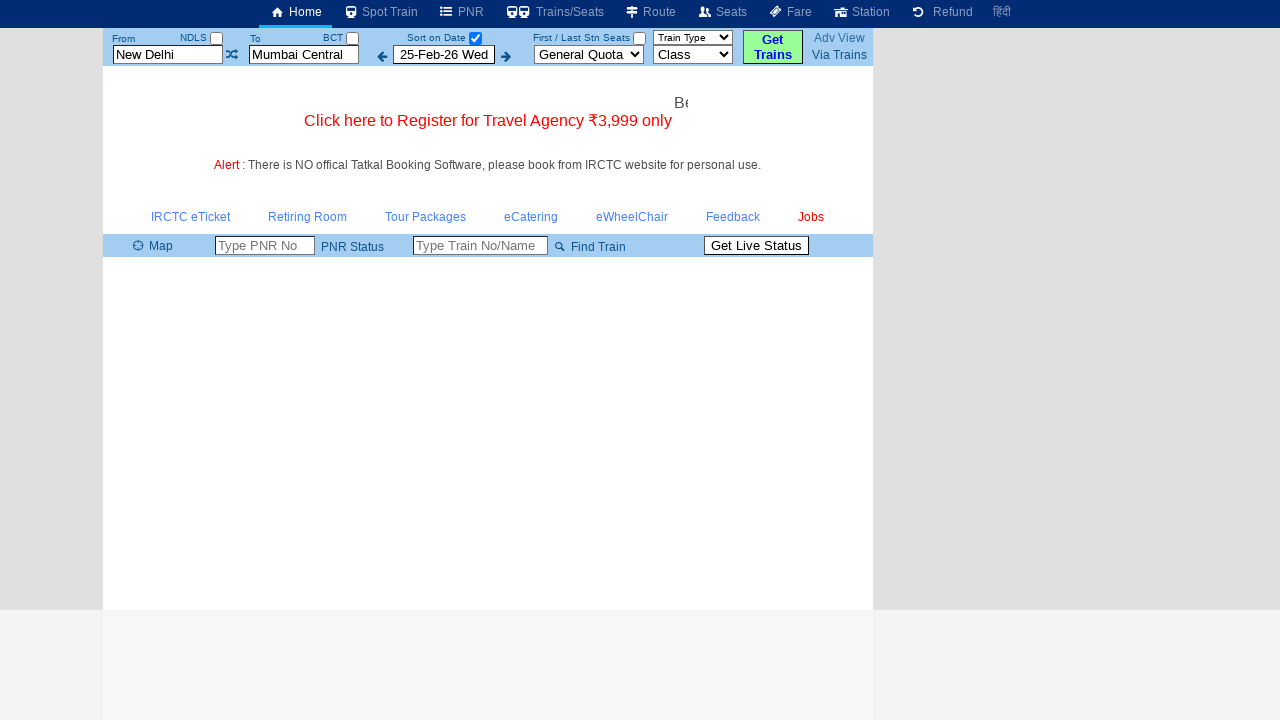

Retrieved page title from Erail website
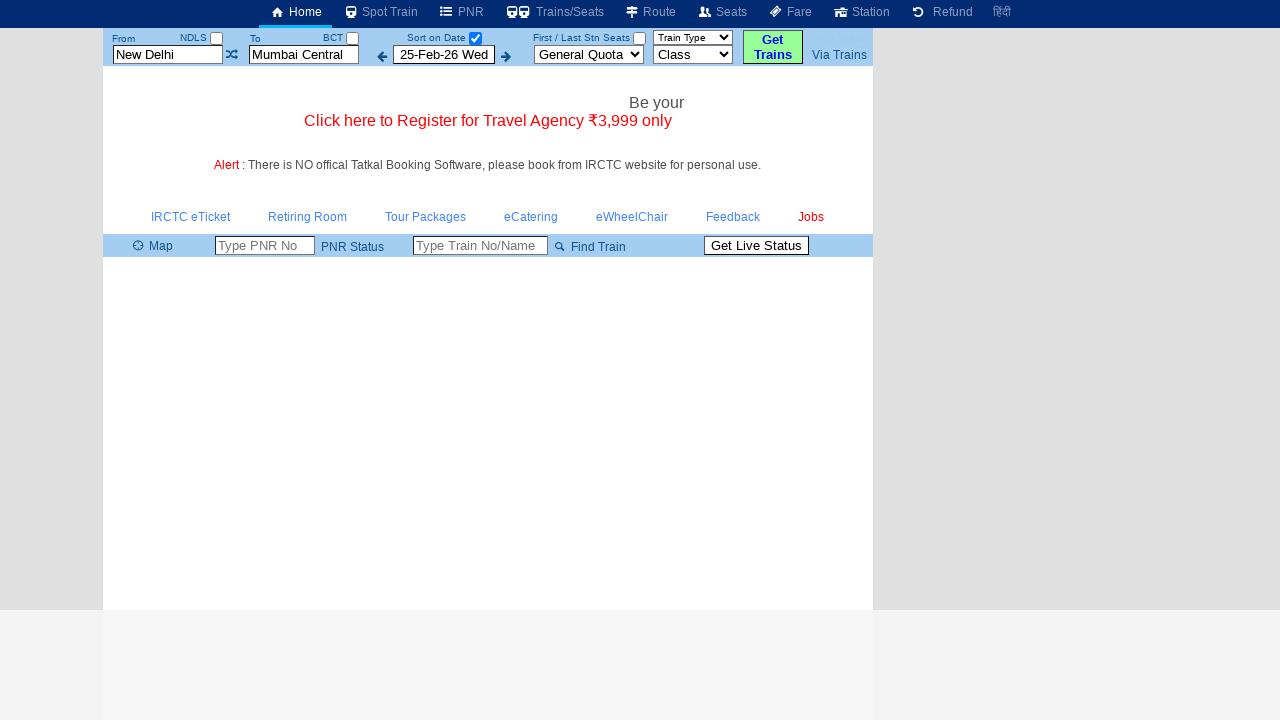

Validated page title matches 'Erail'
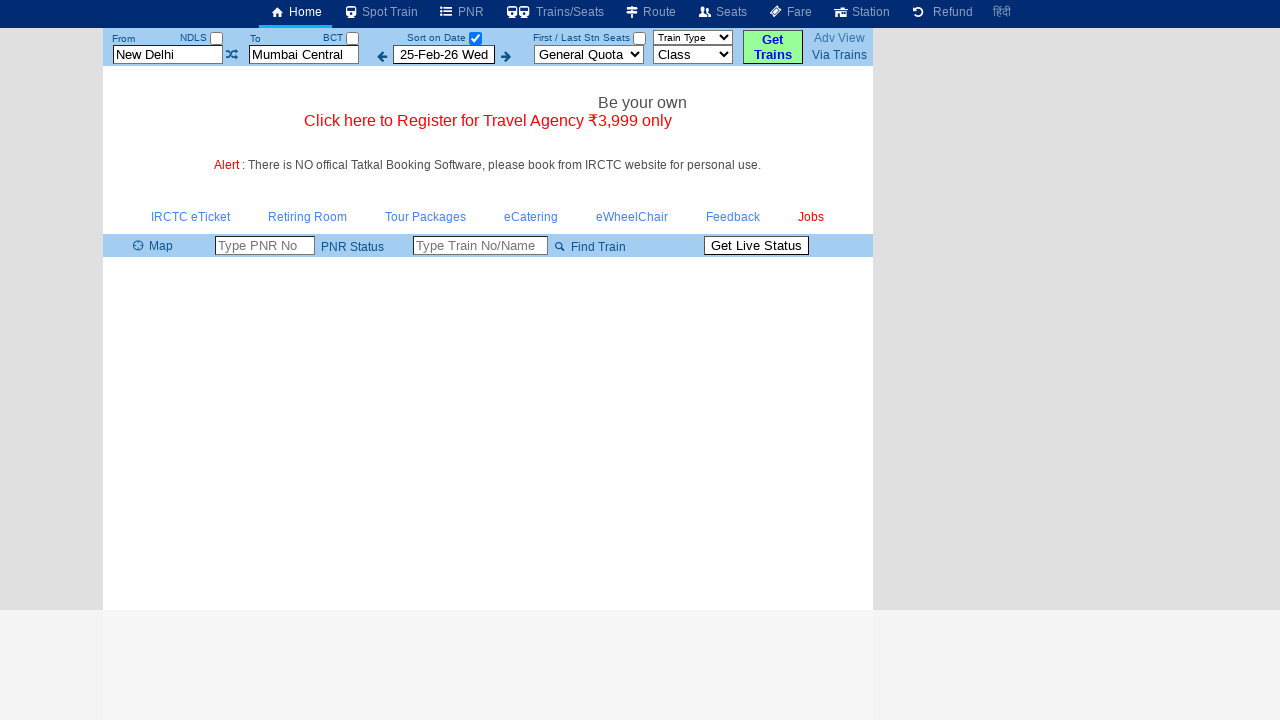

Retrieved current URL from Erail website
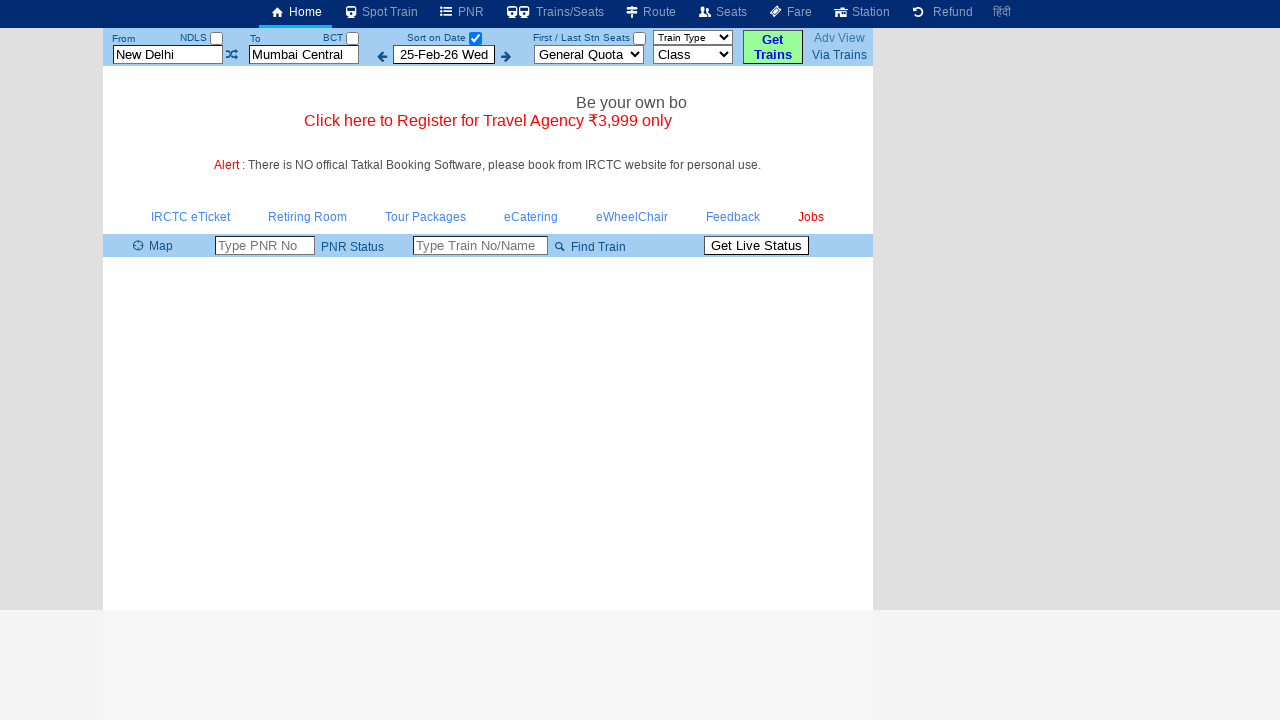

Validated URL contains 'https://erail.in/'
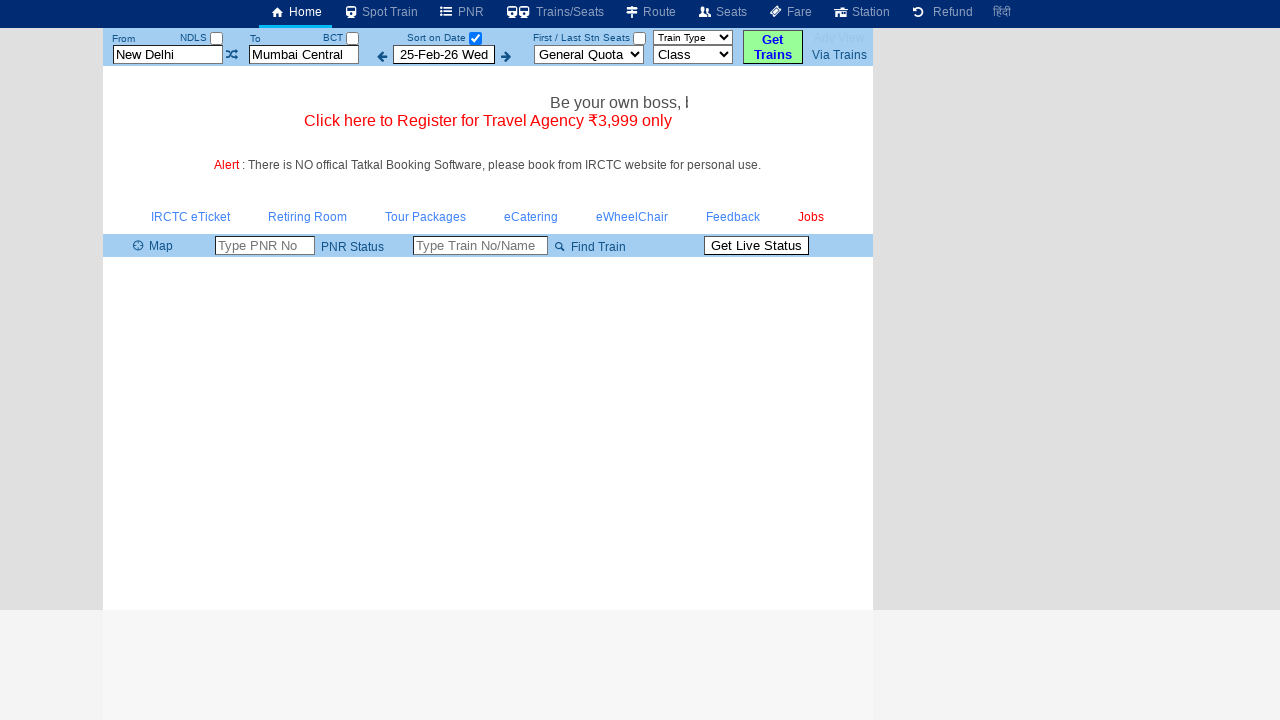

Retrieved page source code from Erail website
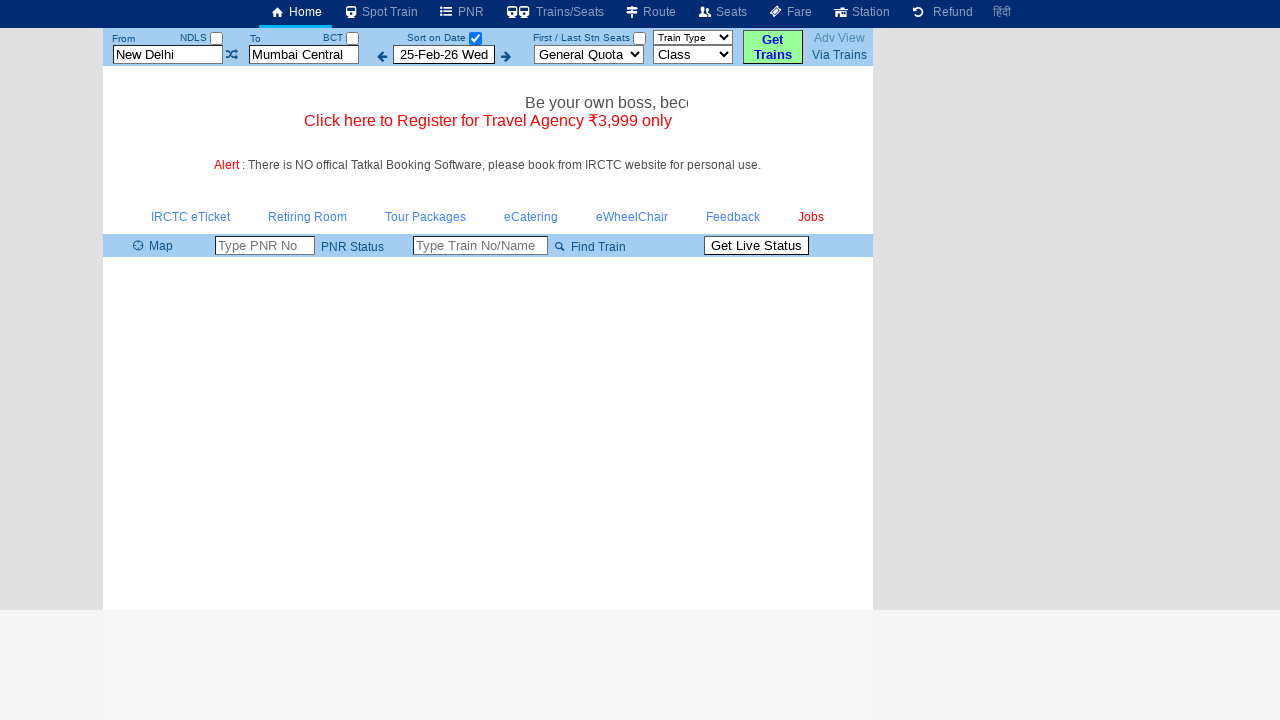

Verified page source code length: 182831 characters
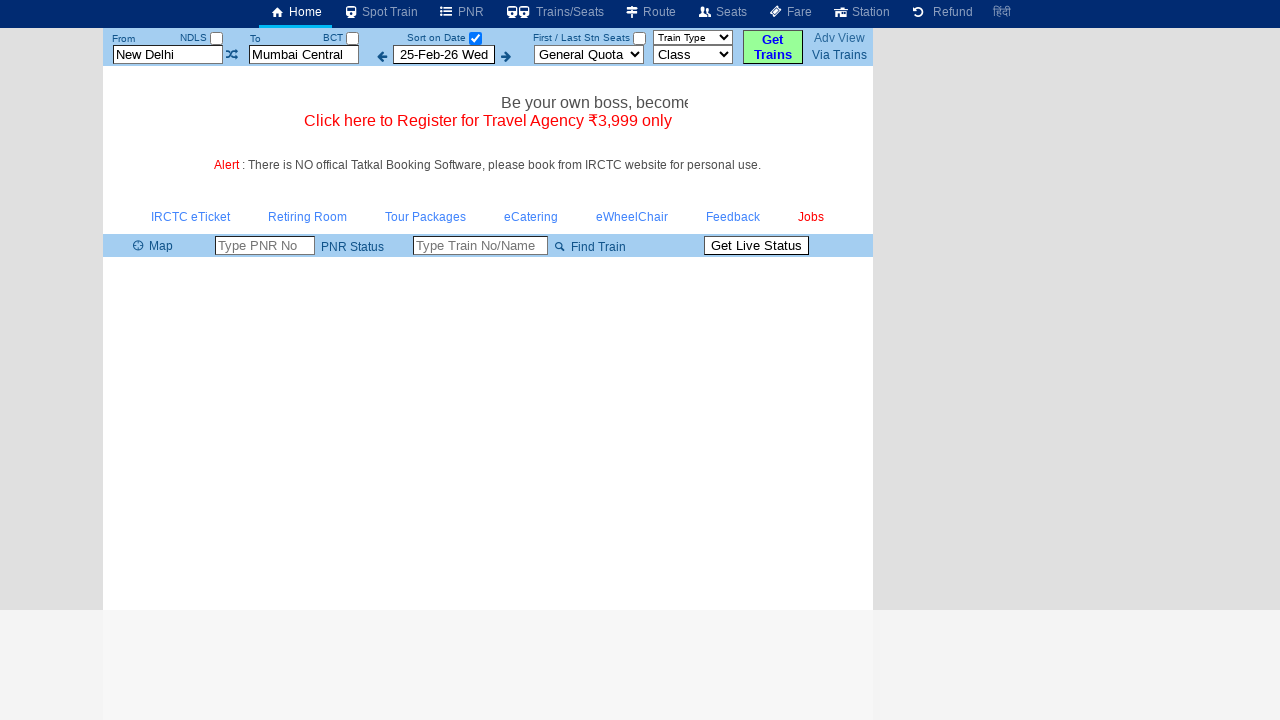

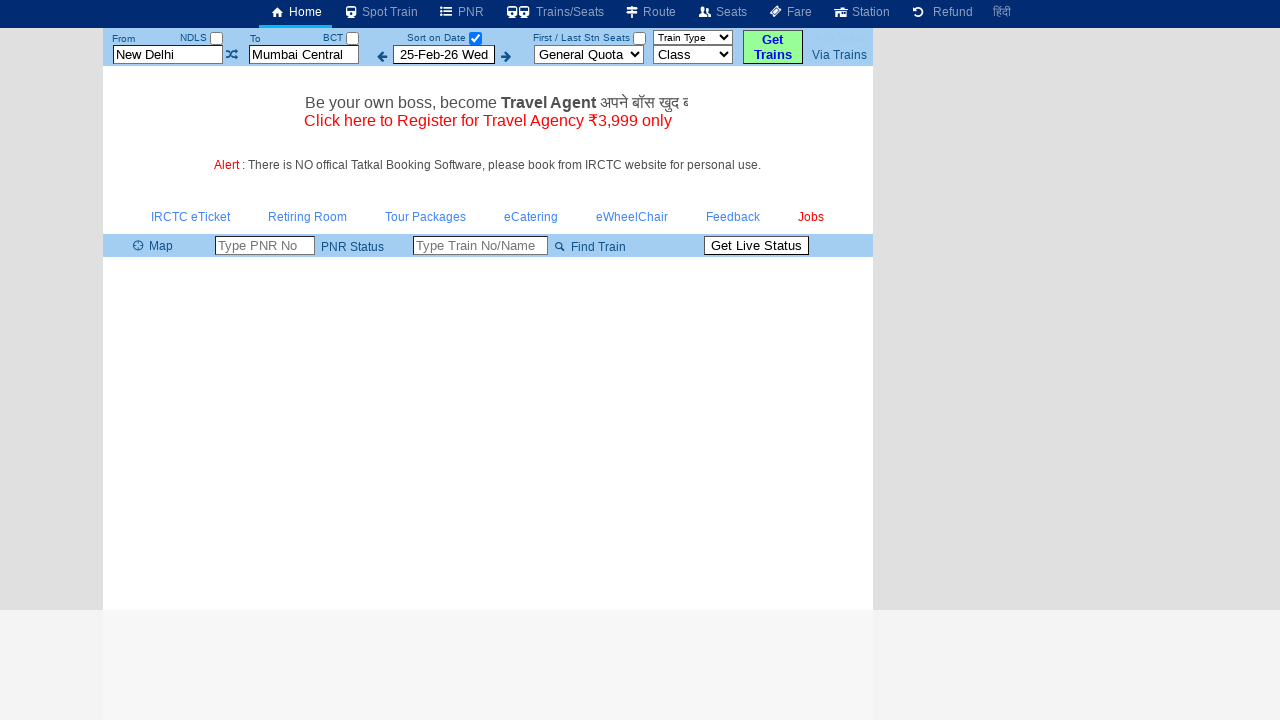